Tests opting out of A/B tests by first visiting the main page, adding an opt-out cookie before navigating to the A/B test page, then verifying the opt-out is in effect.

Starting URL: http://the-internet.herokuapp.com

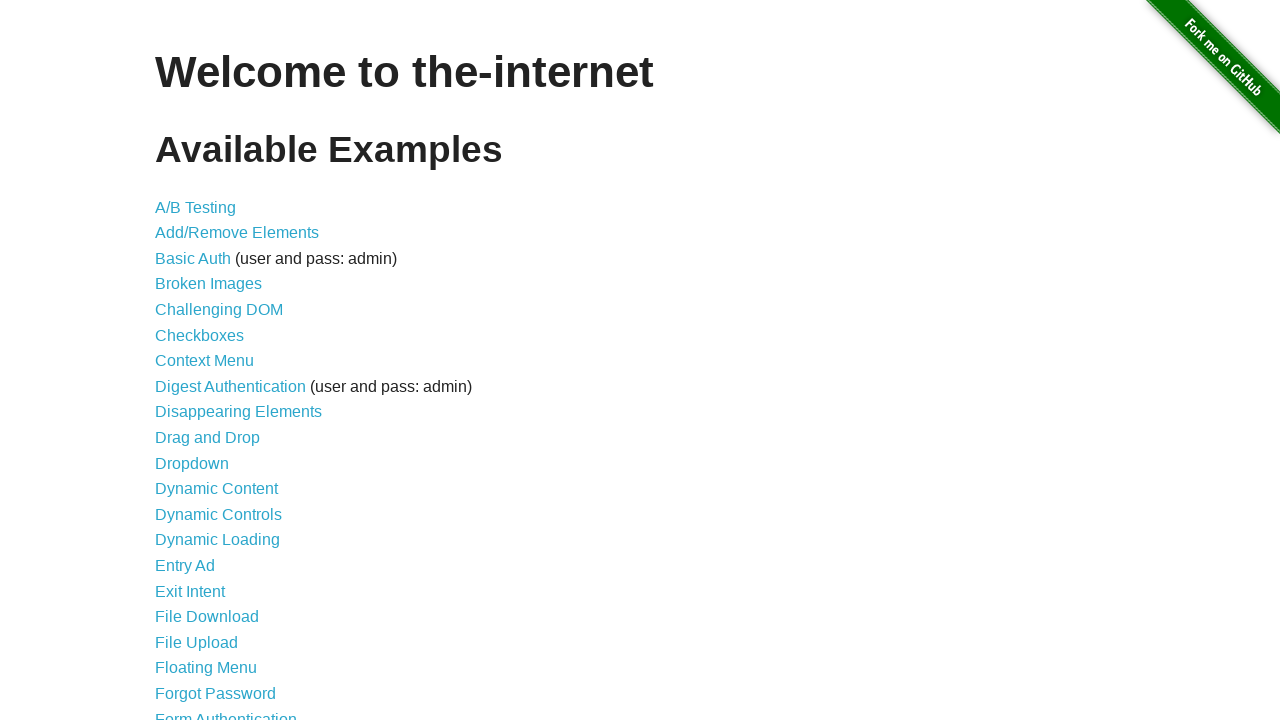

Added optimizelyOptOut cookie to context
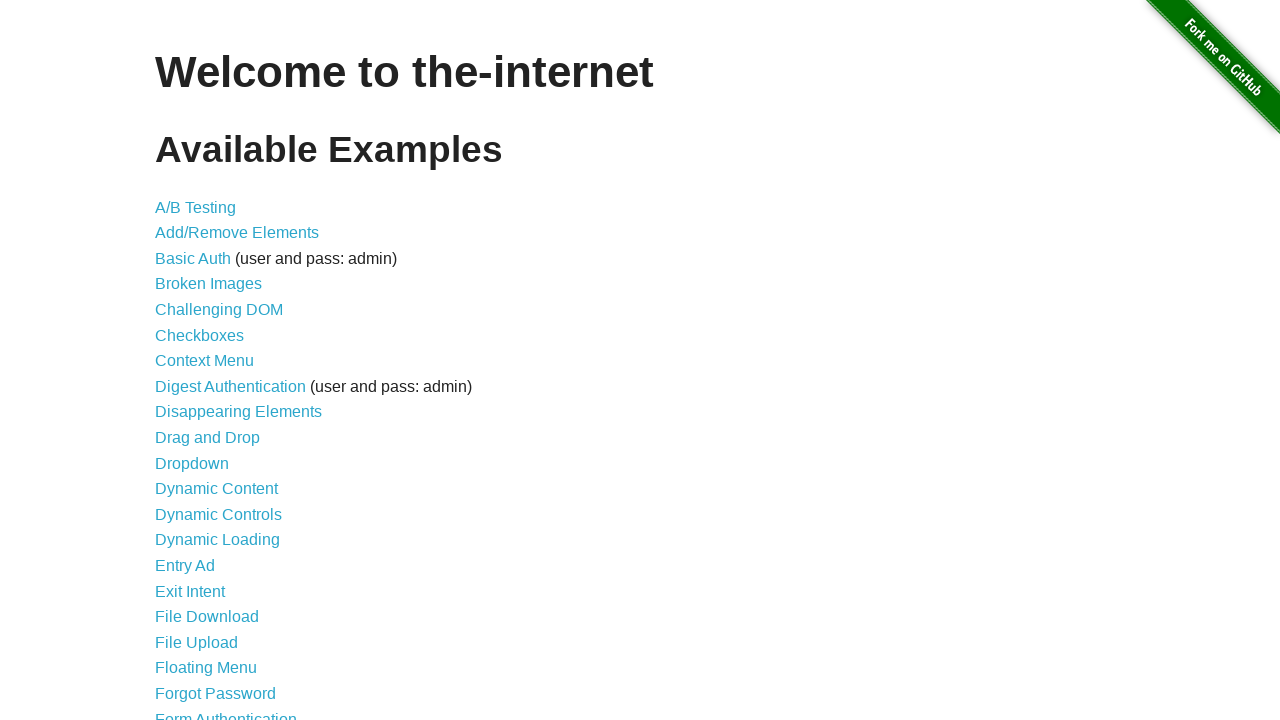

Navigated to A/B test page at /abtest
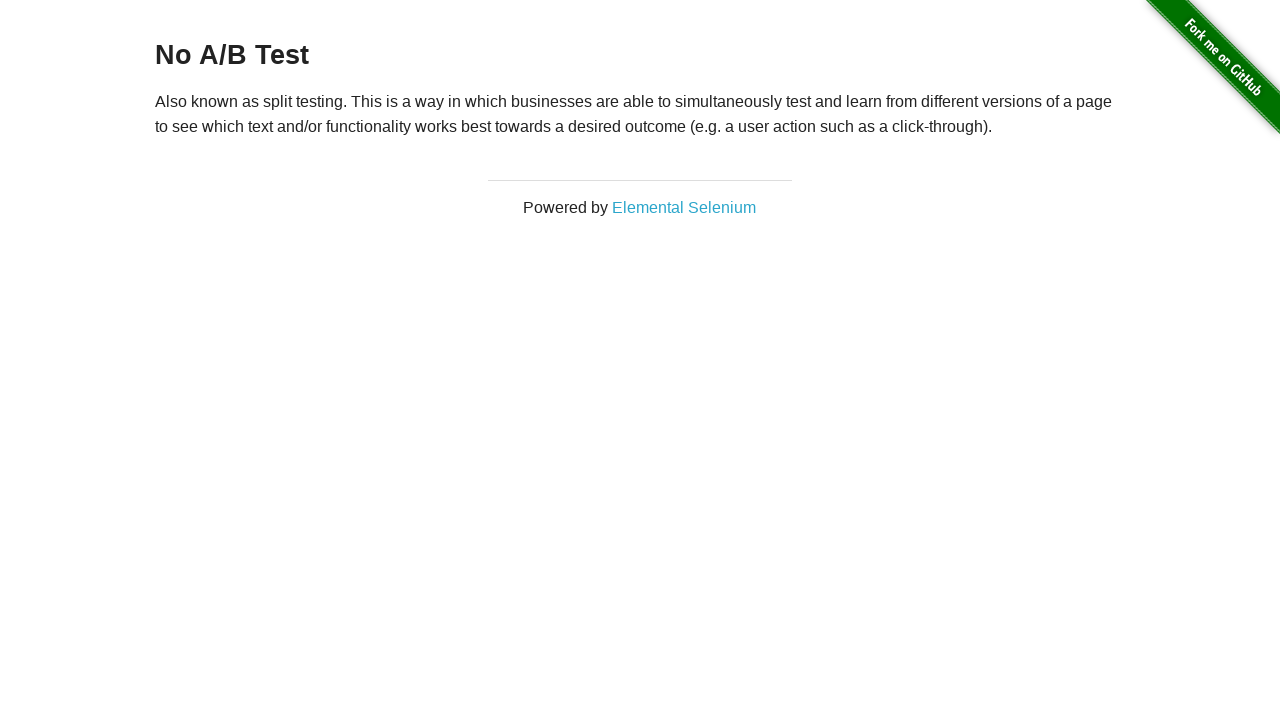

Waited for h3 heading to load
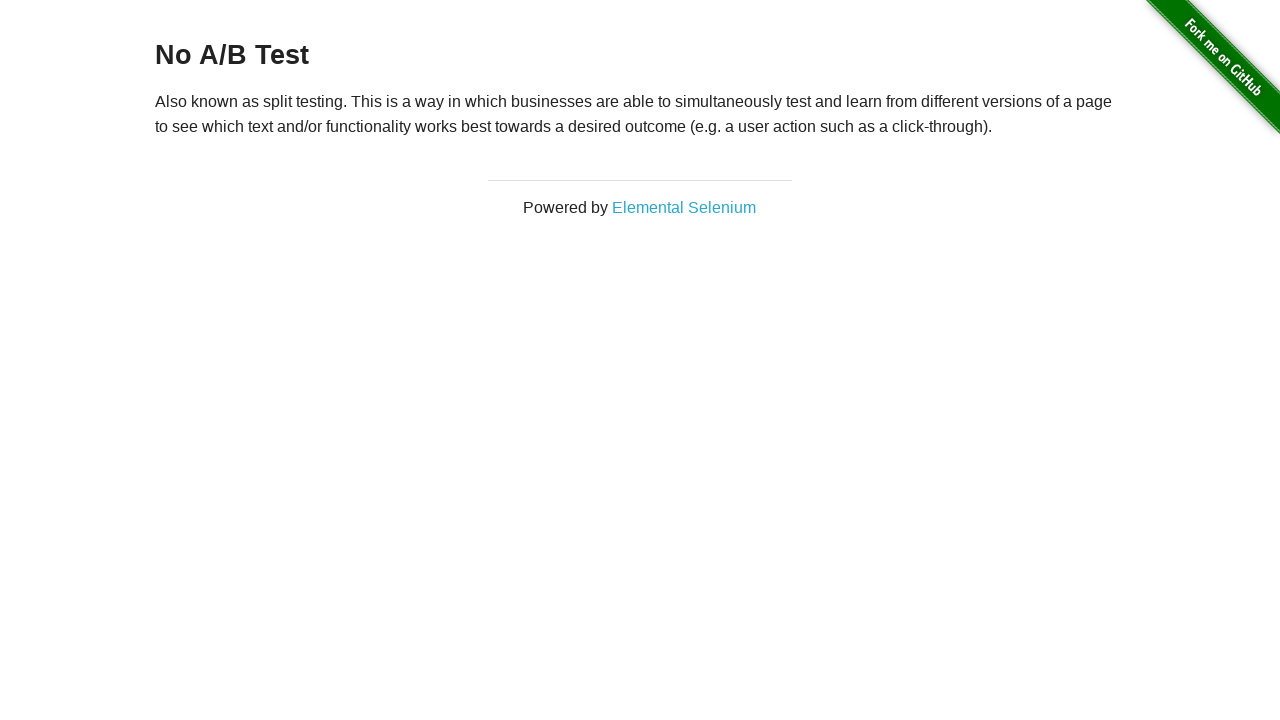

Retrieved heading text: 'No A/B Test'
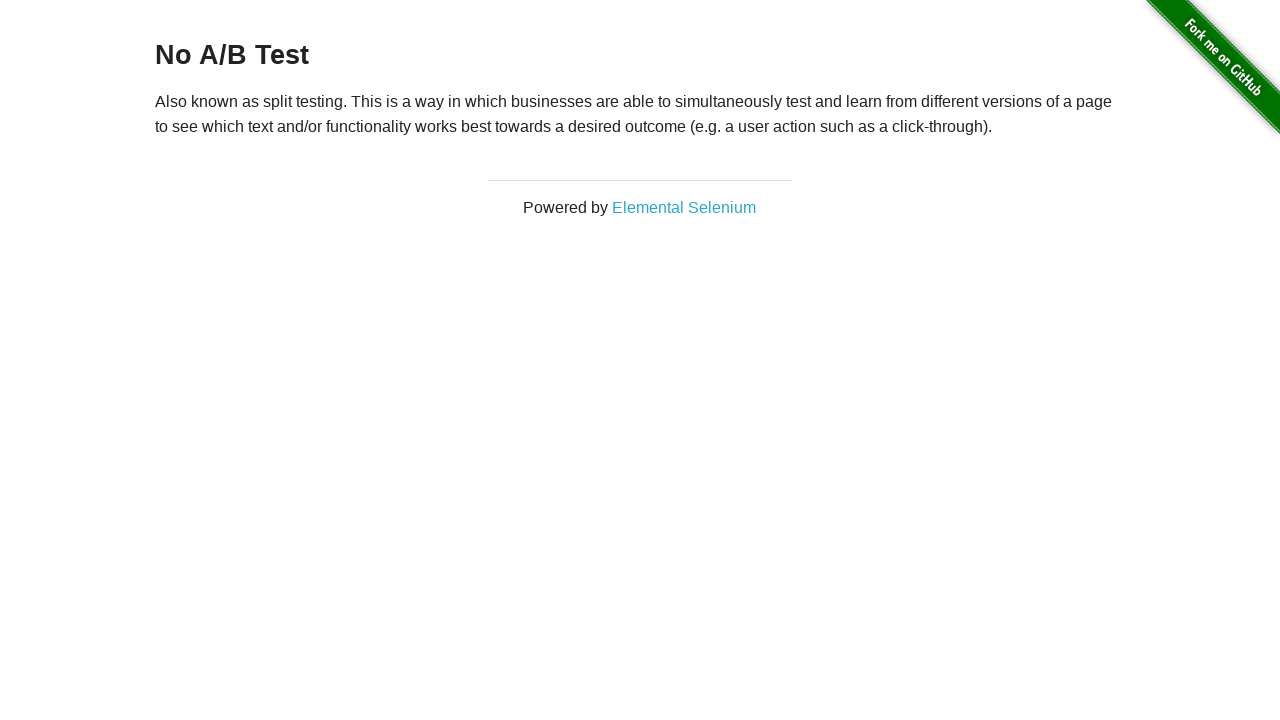

Verified opt-out is in effect - heading shows 'No A/B Test'
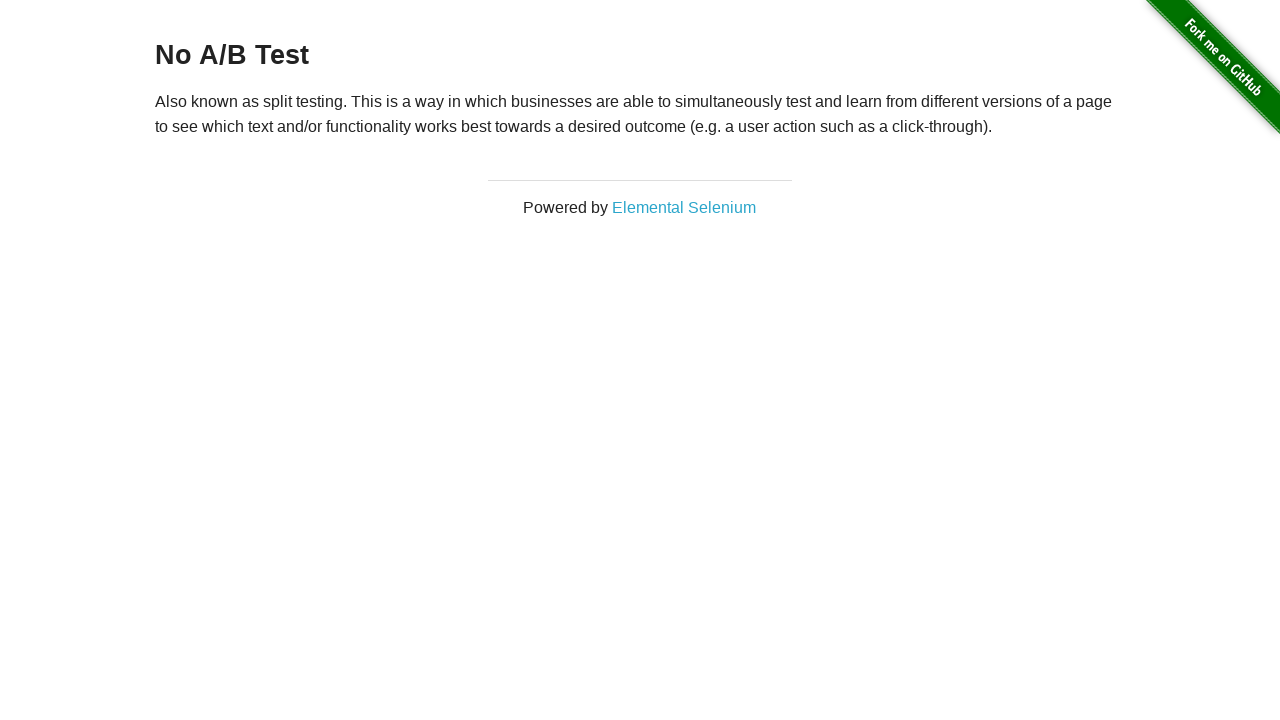

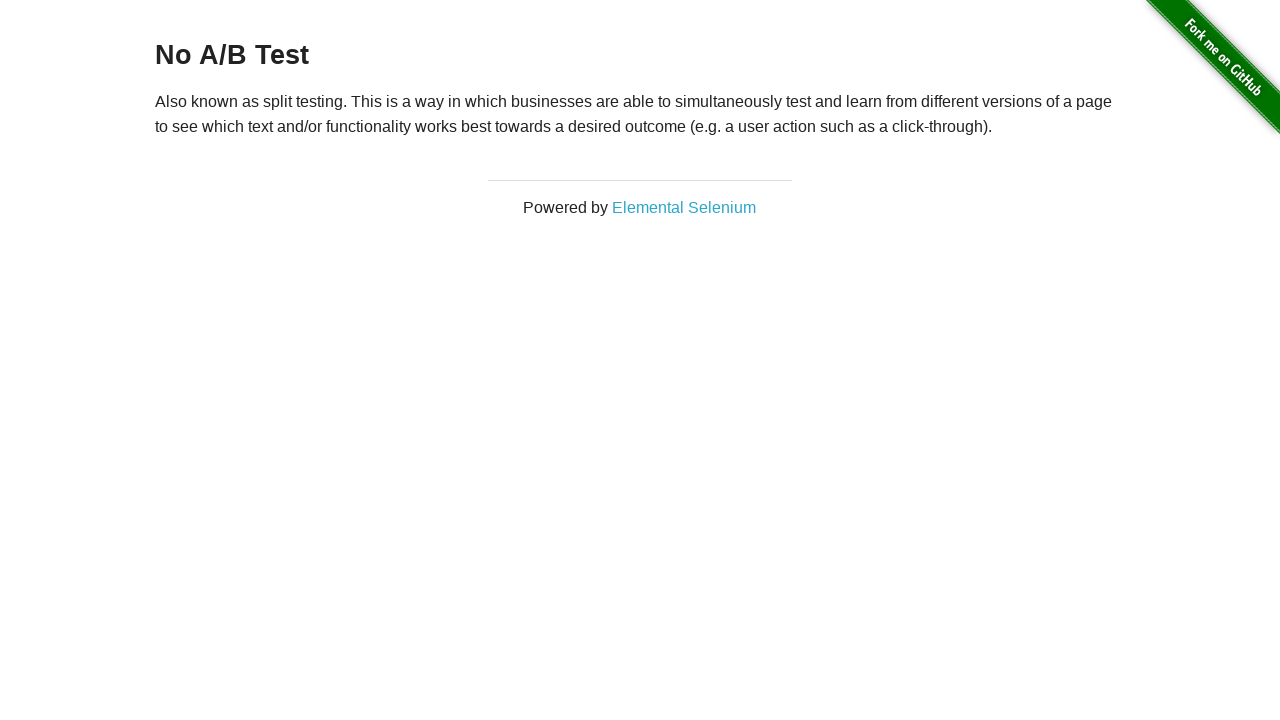